Tests select dropdown functionality by selecting options using different methods

Starting URL: https://www.tutorialspoint.com/selenium/practice/select-menu.php

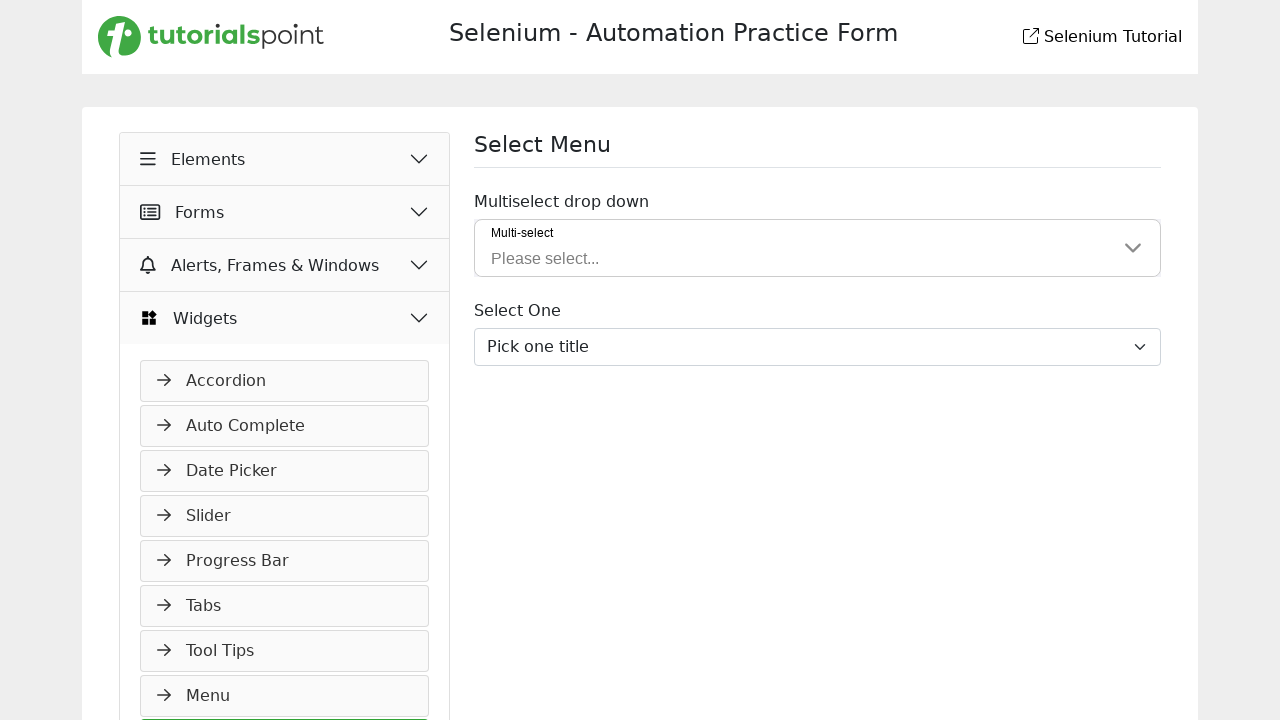

Waited for select dropdown element to load
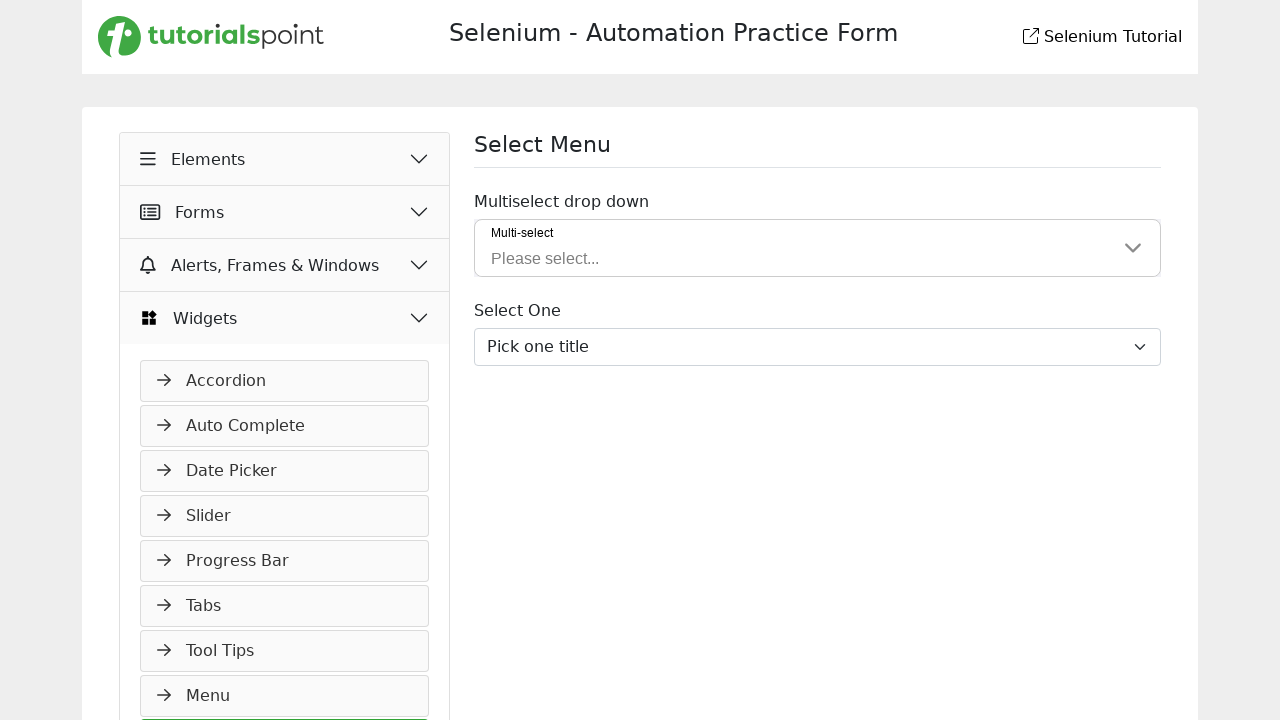

Located select dropdown element
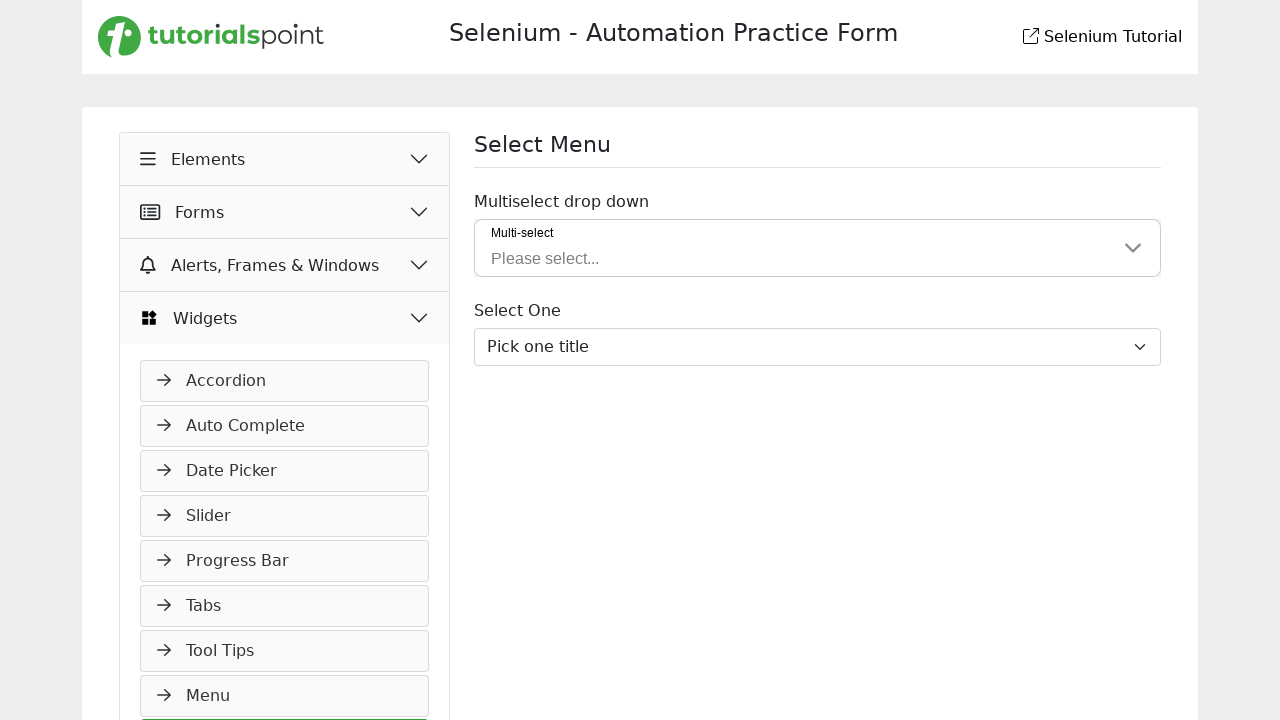

Selected option by text label 'Proof.' on #inputGroupSelect03
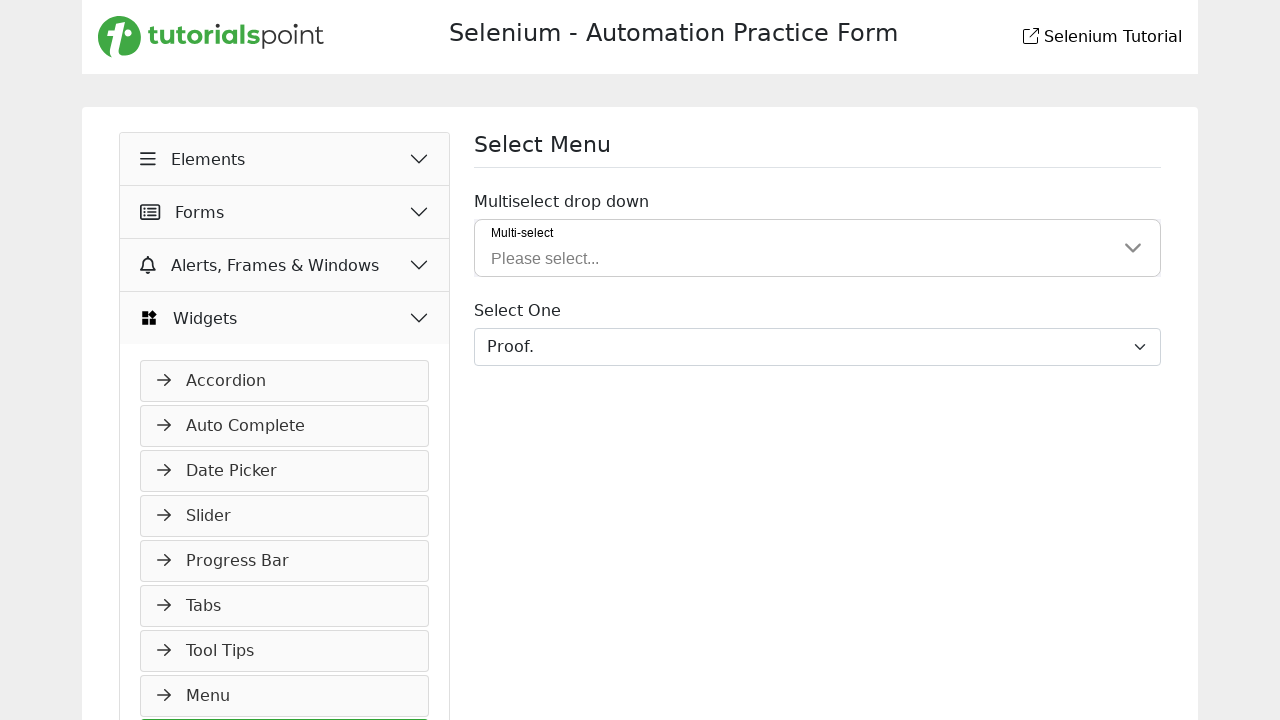

Selected option by index 3 on #inputGroupSelect03
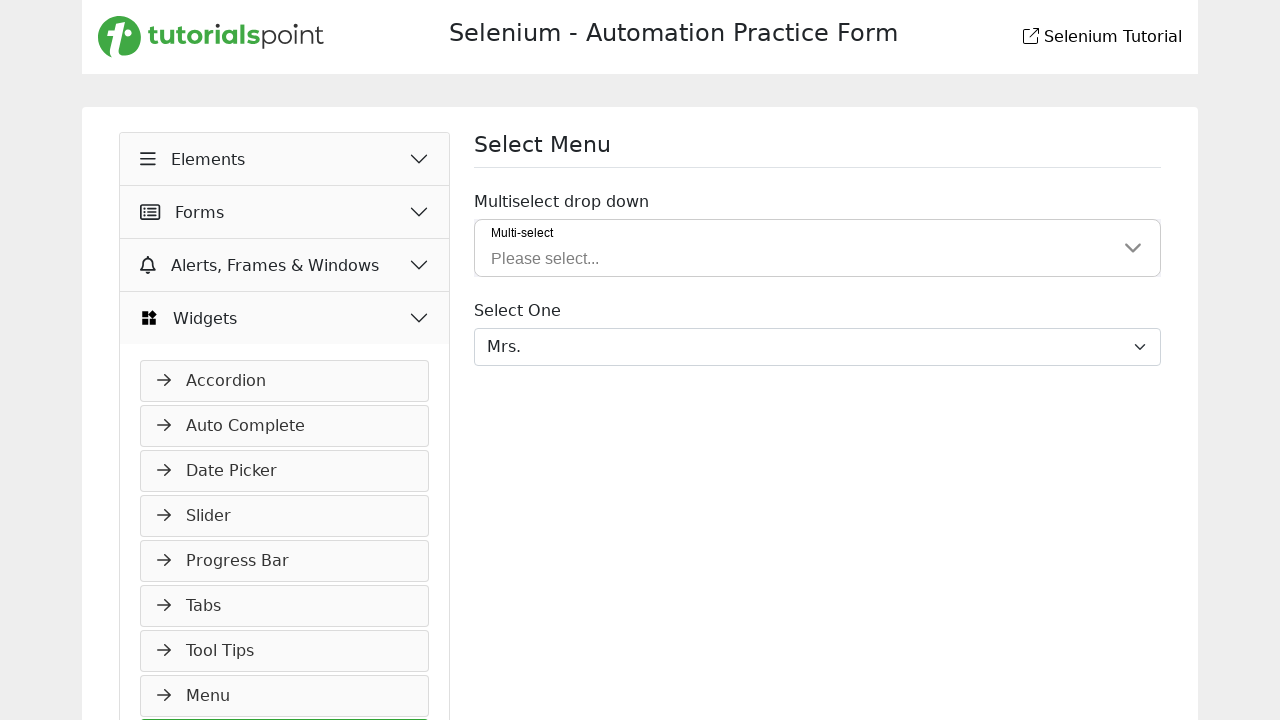

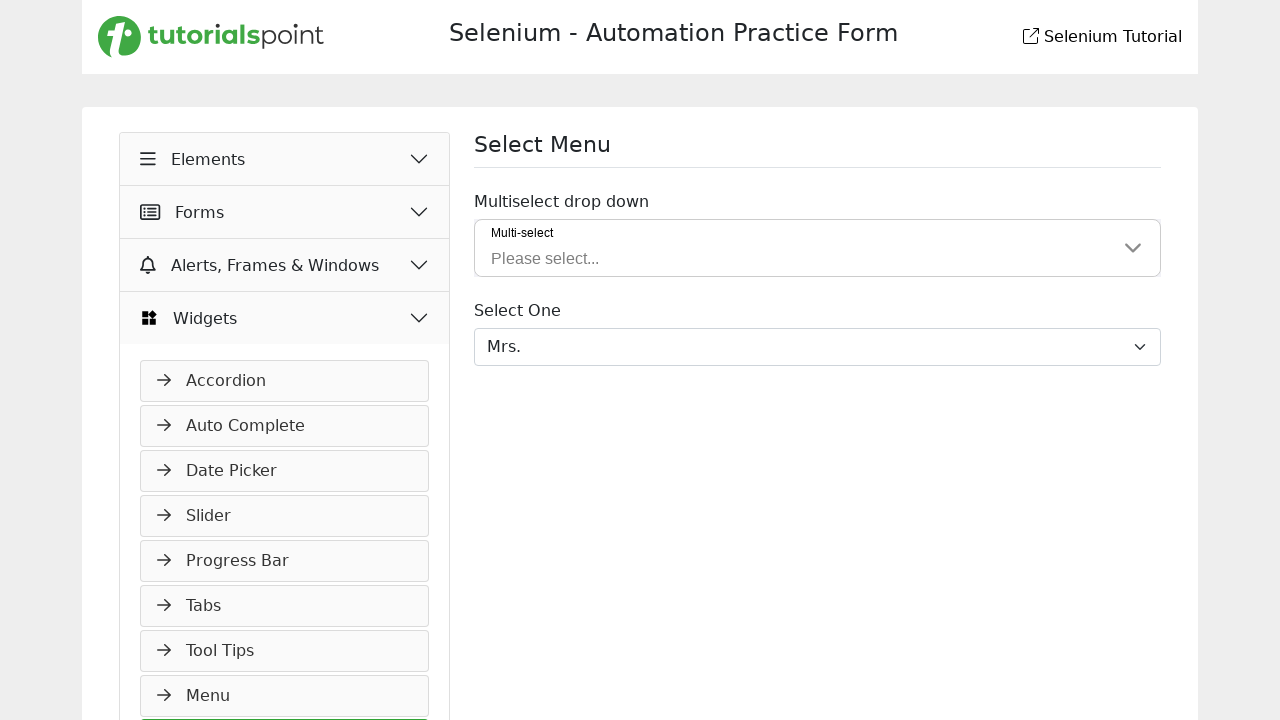